Tests infinite scroll by scrolling to the bottom of the page

Starting URL: http://the-internet.herokuapp.com/infinite_scroll

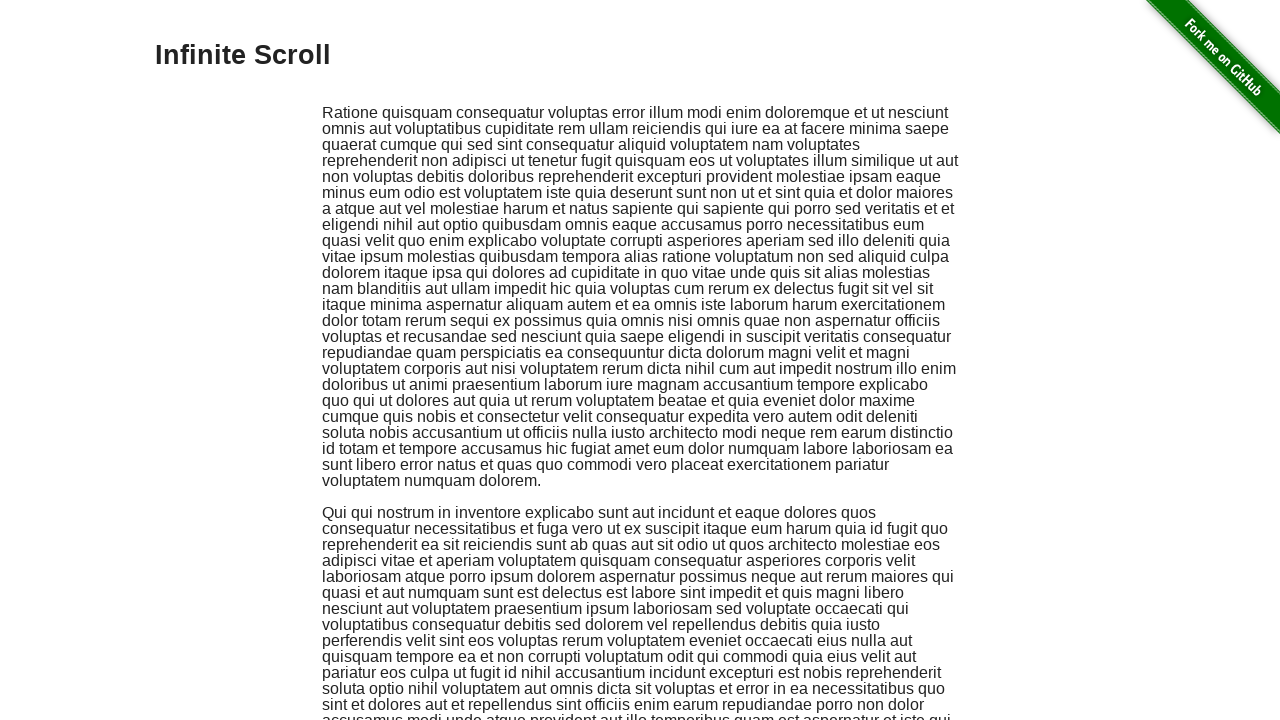

Navigated to infinite scroll page
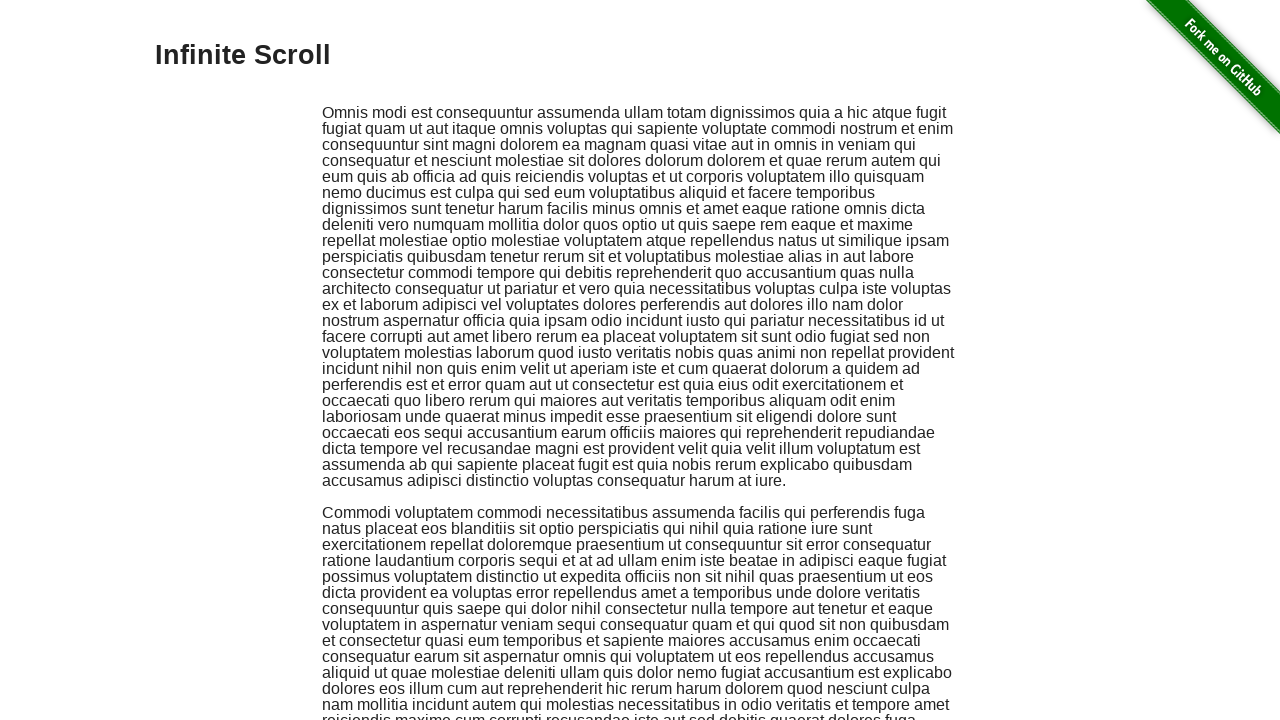

Scrolled to bottom of page to trigger infinite scroll
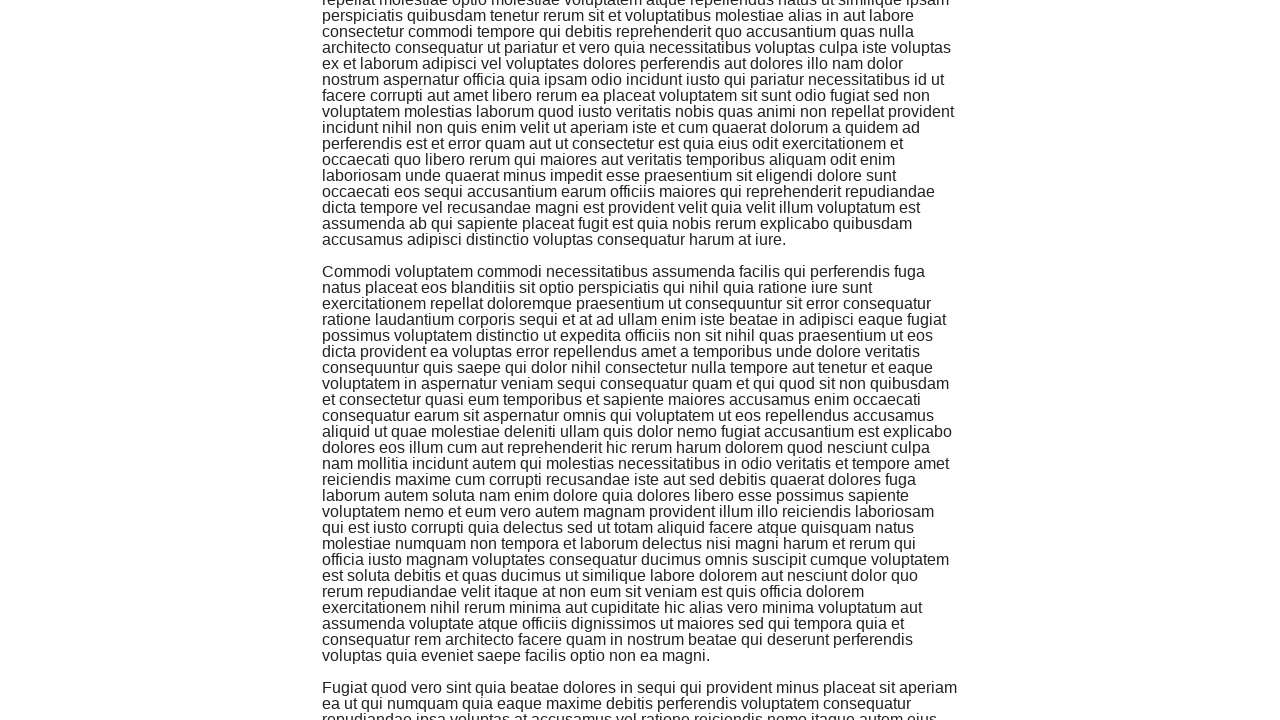

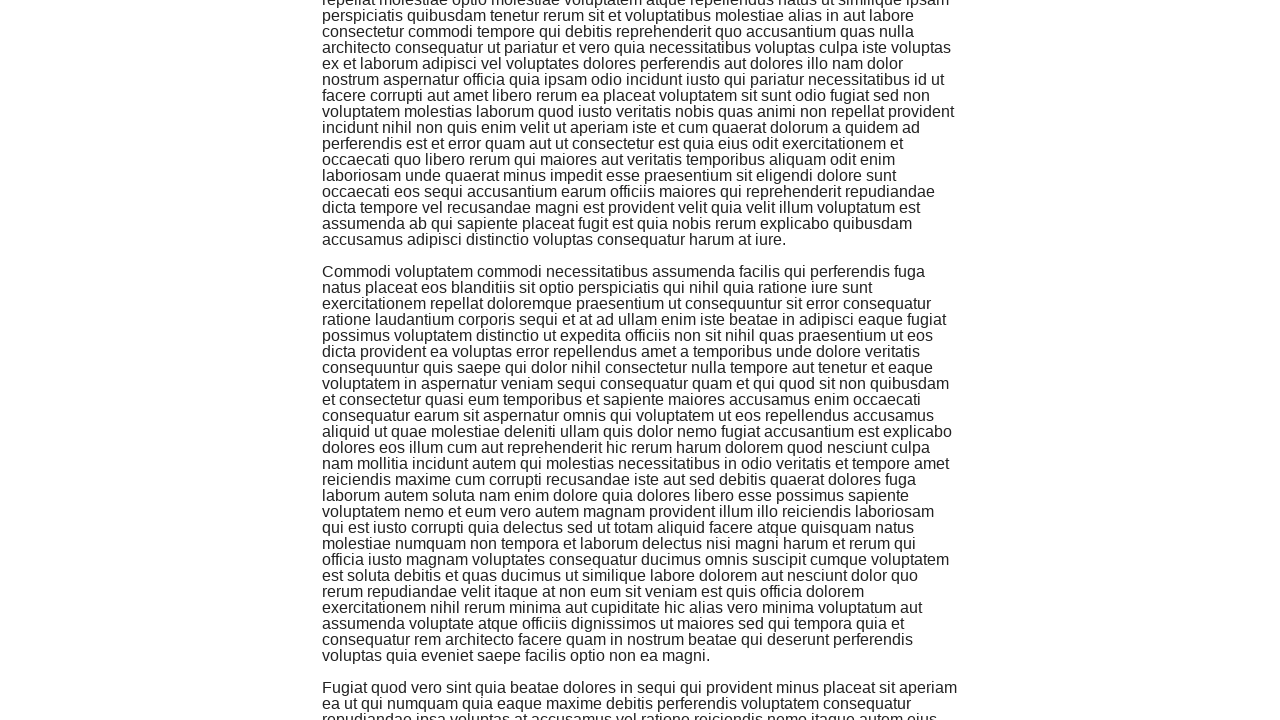